Tests the add-to-cart functionality on an e-commerce practice site by finding specific vegetable products (Carrot, Tomato, or Cucumber), adding the first matching product to the cart, and clicking the cart icon to view it.

Starting URL: https://rahulshettyacademy.com/seleniumPractise/#/

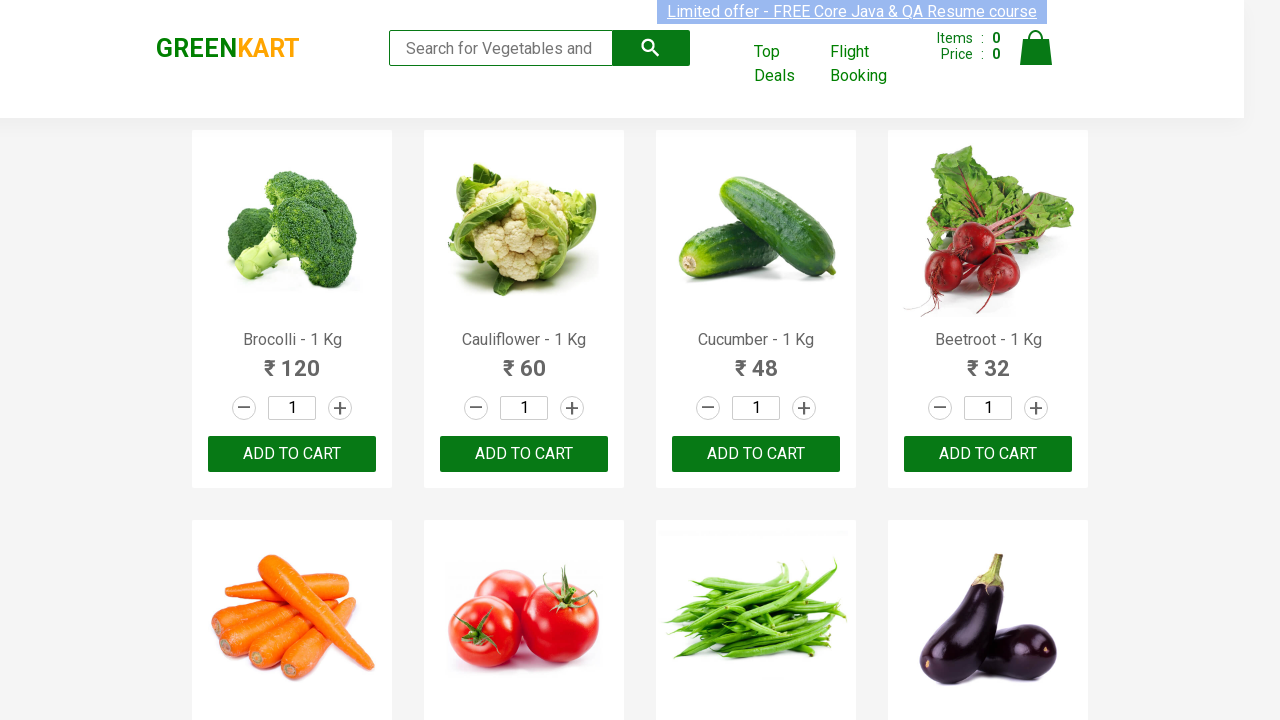

Waited for product list to load
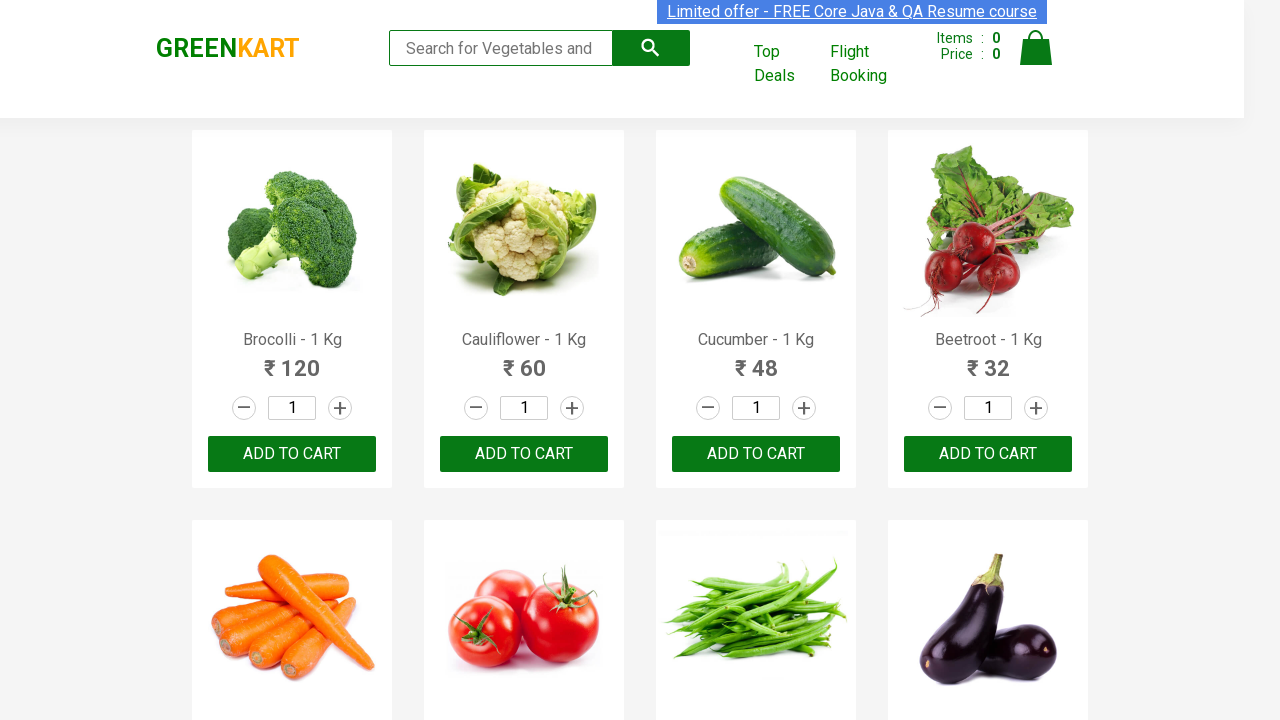

Retrieved all product elements from page
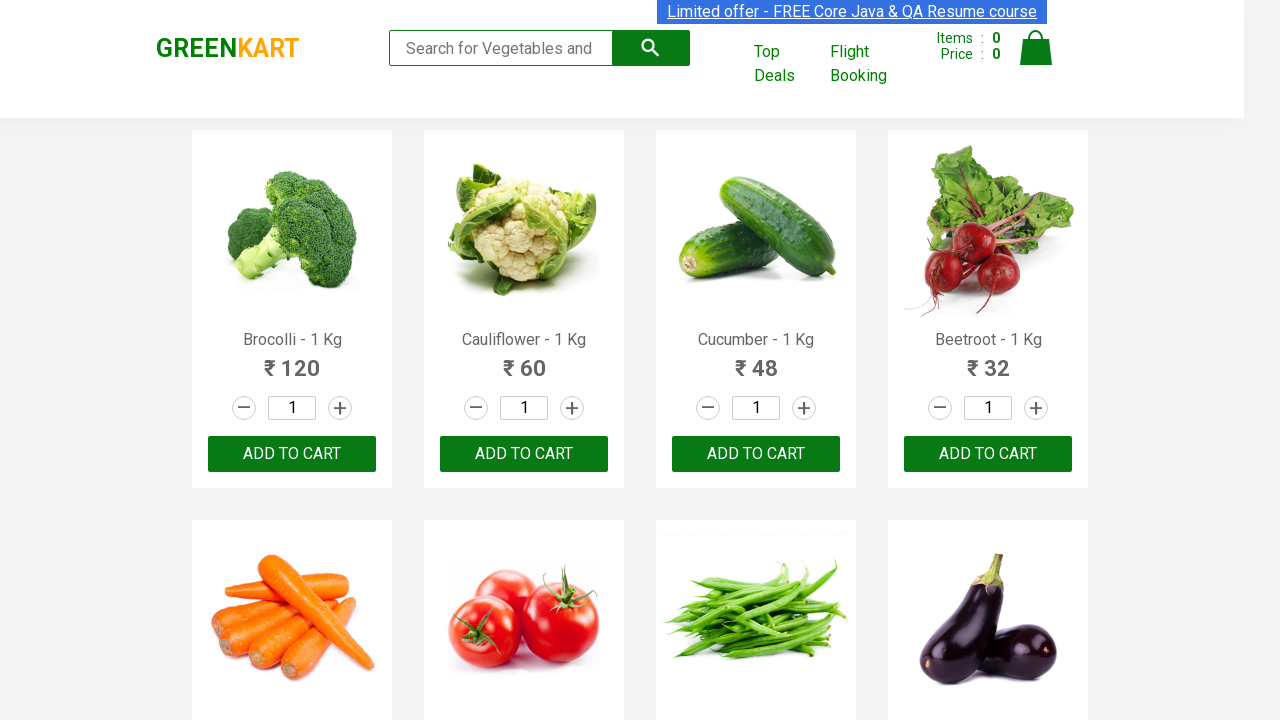

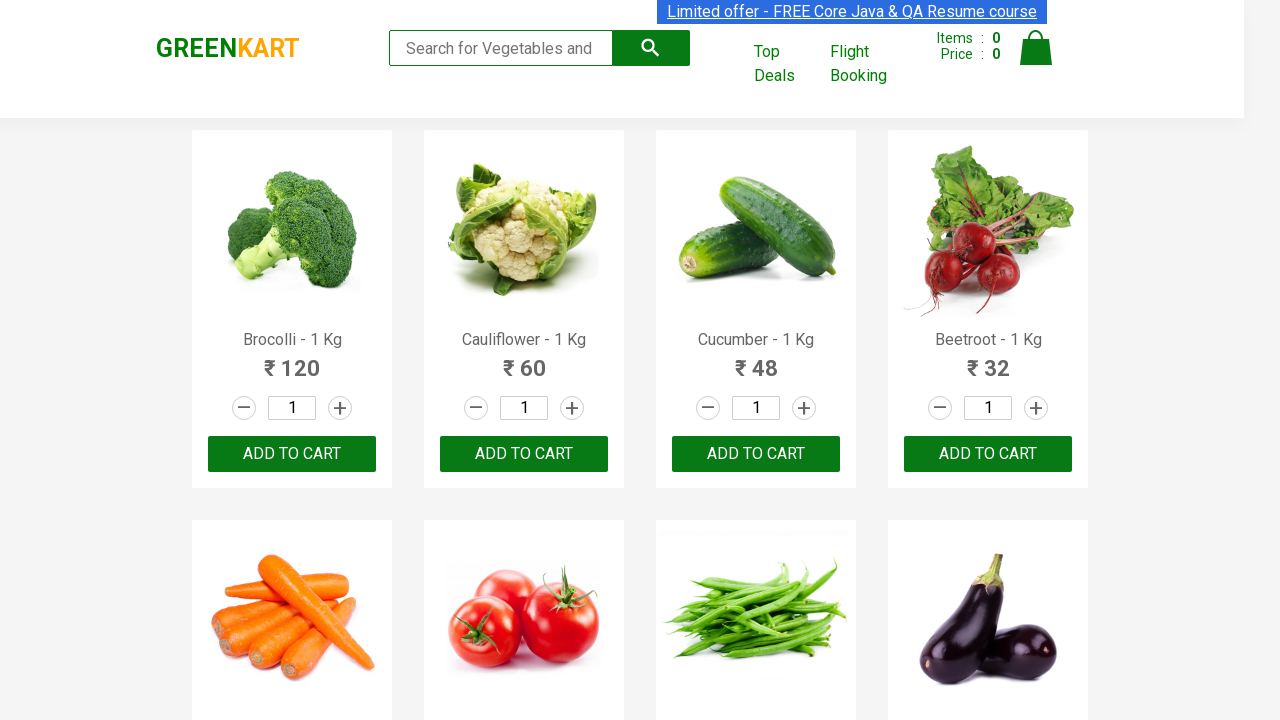